Tests marking individual todo items as complete by checking their checkboxes

Starting URL: https://demo.playwright.dev/todomvc

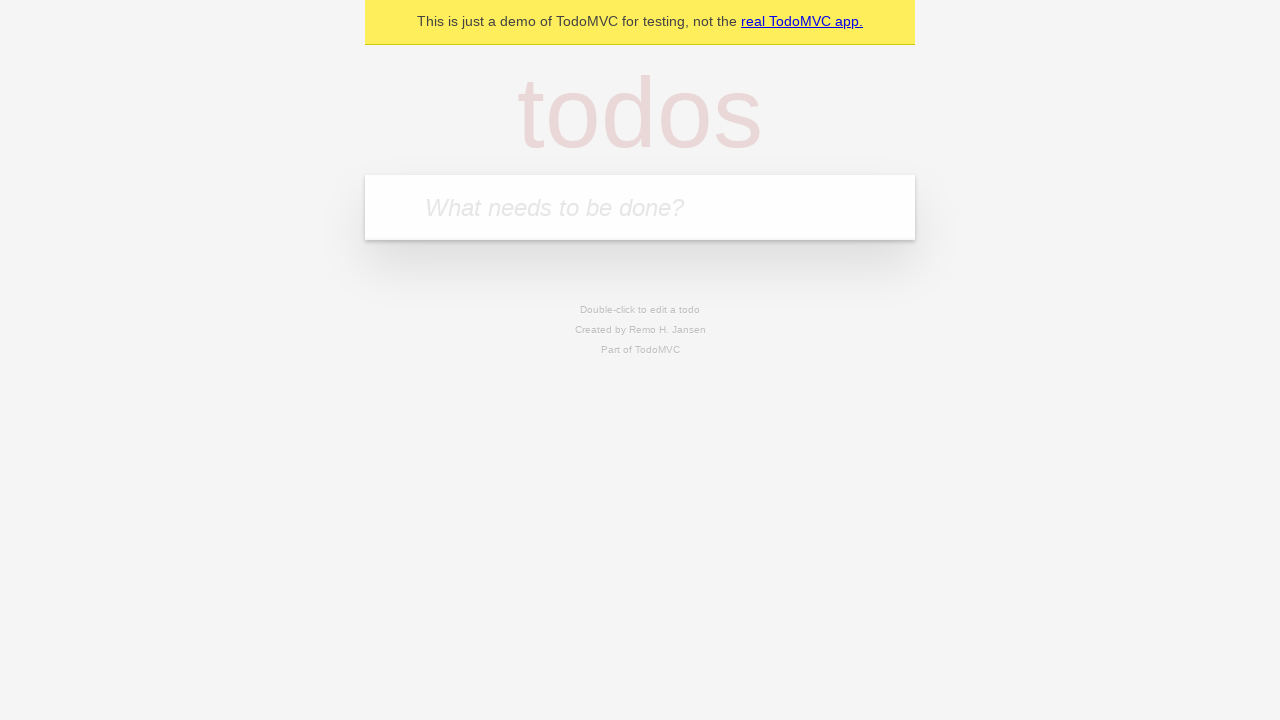

Filled todo input with 'buy some cheese' on internal:attr=[placeholder="What needs to be done?"i]
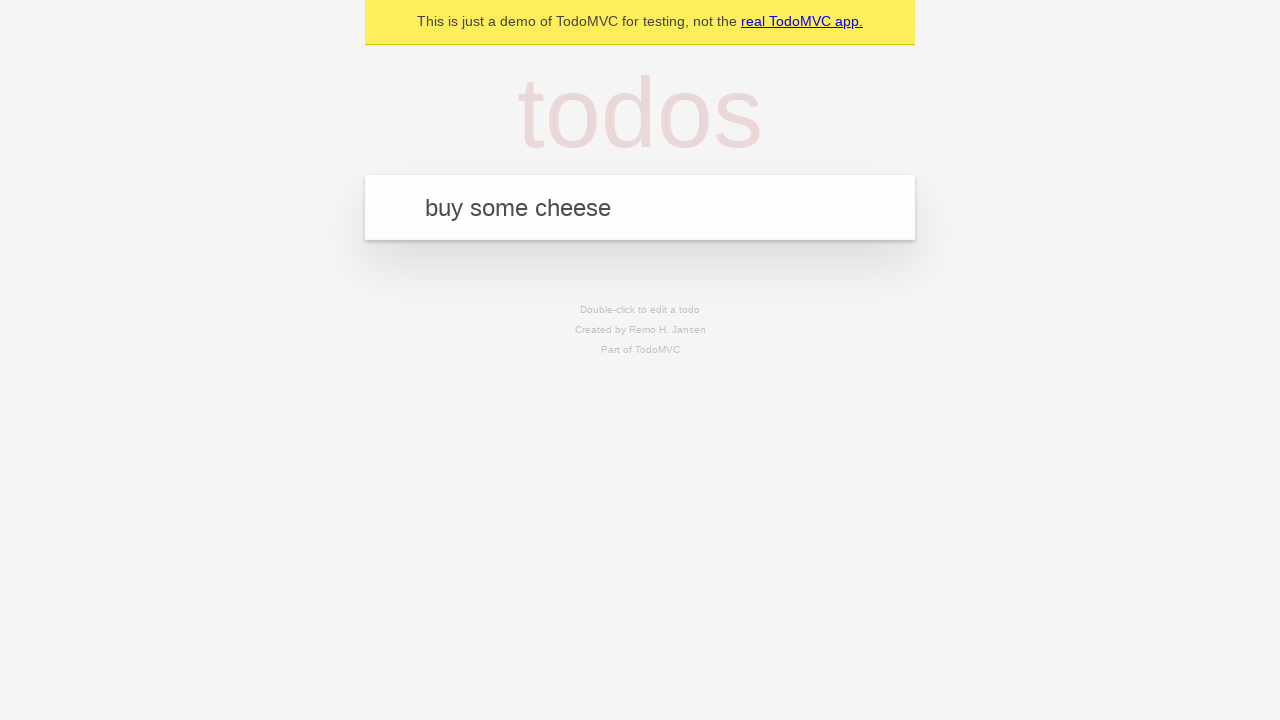

Pressed Enter to create first todo item on internal:attr=[placeholder="What needs to be done?"i]
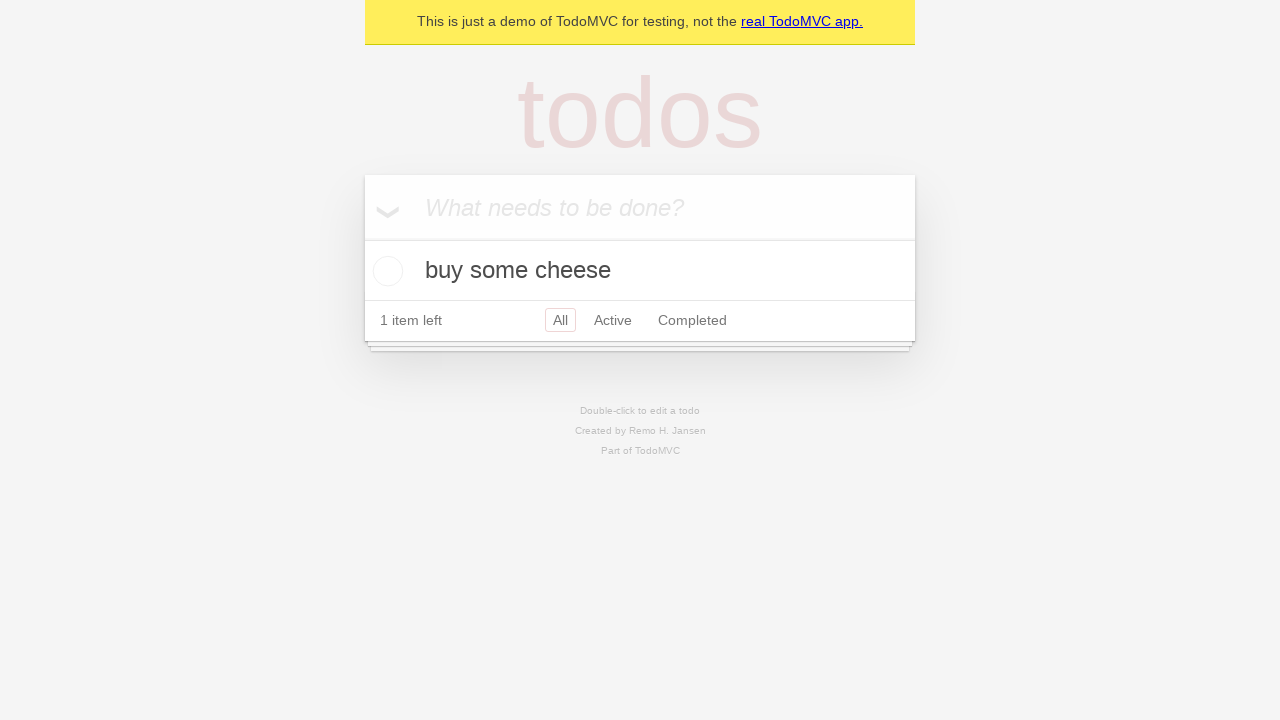

Filled todo input with 'feed the cat' on internal:attr=[placeholder="What needs to be done?"i]
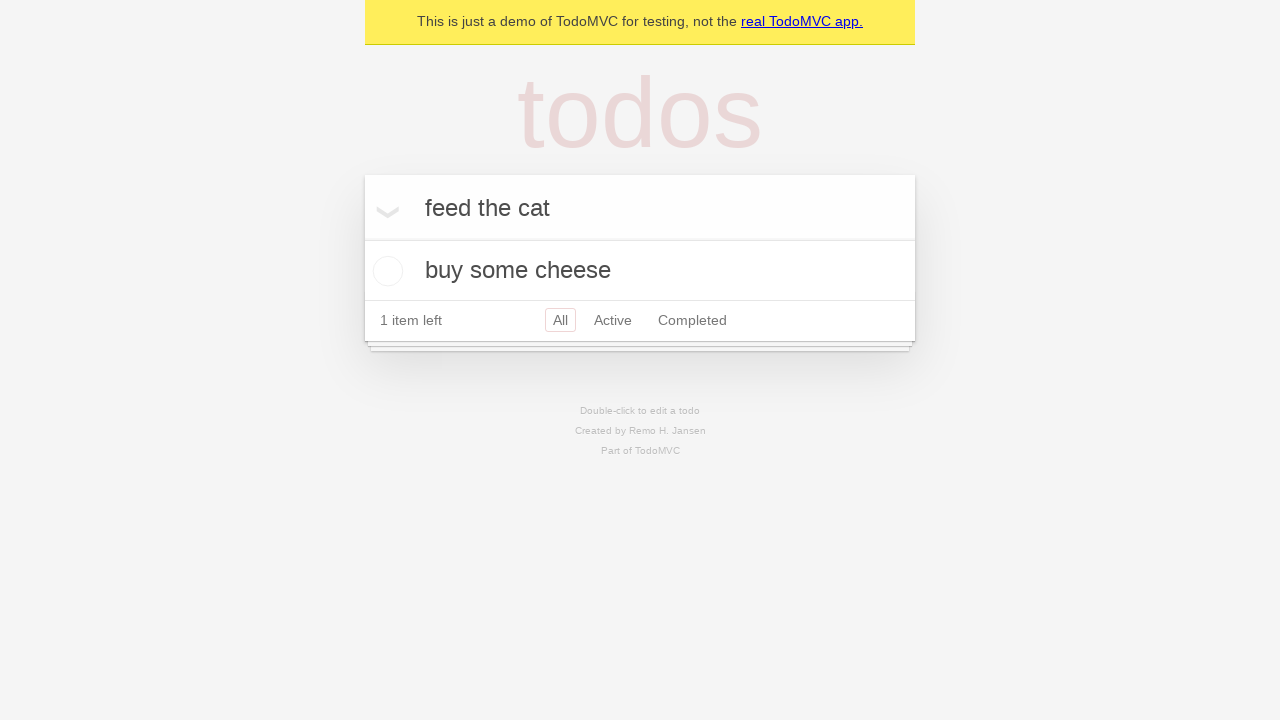

Pressed Enter to create second todo item on internal:attr=[placeholder="What needs to be done?"i]
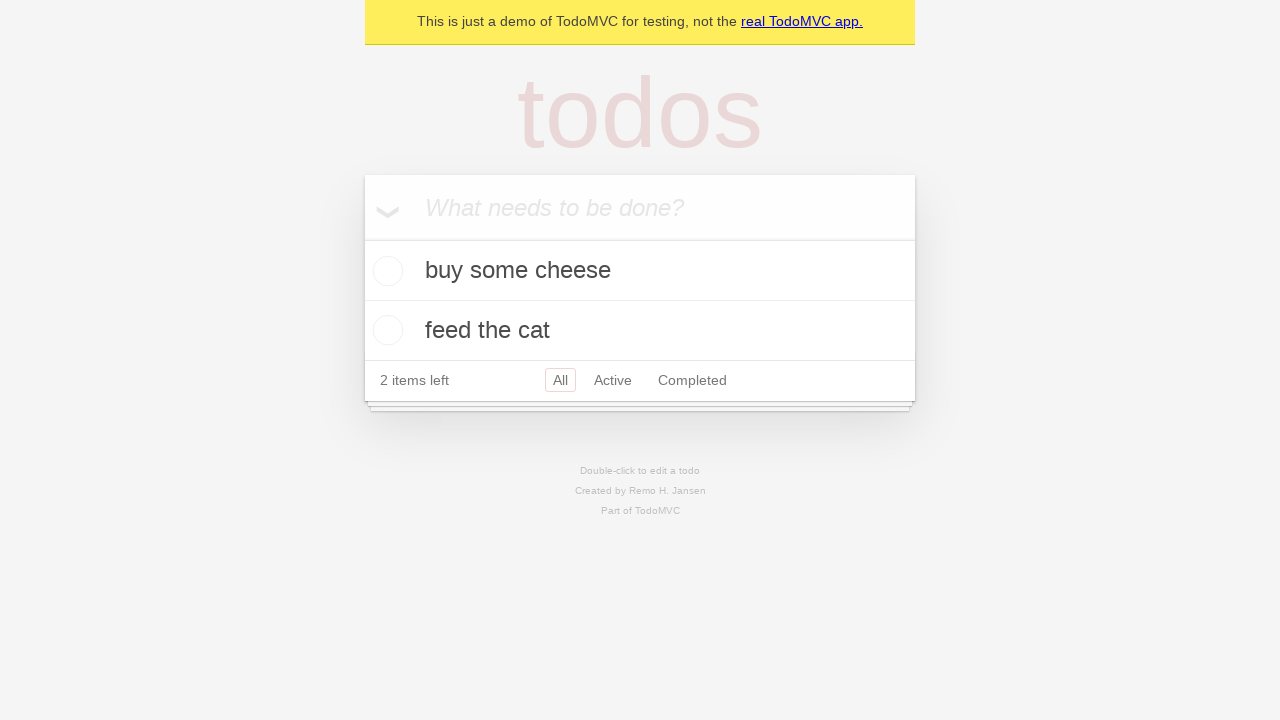

Waited for both todo items to be rendered
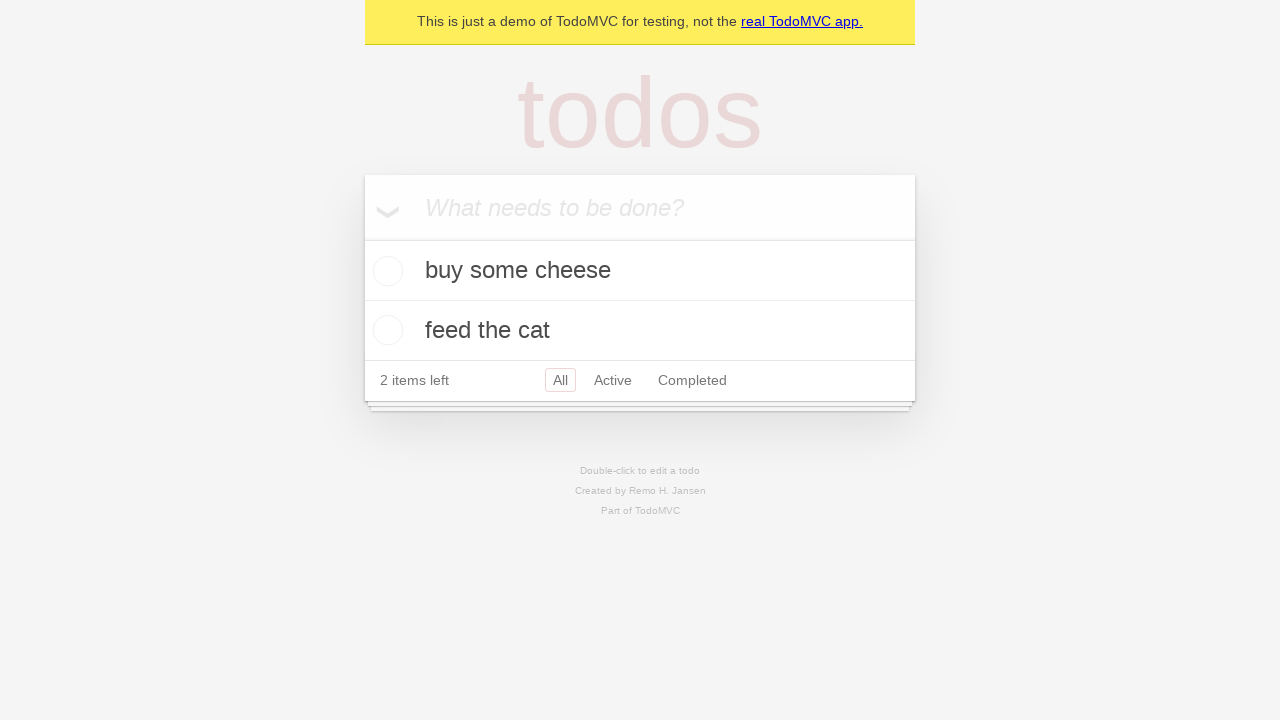

Marked first todo item 'buy some cheese' as complete at (385, 271) on internal:testid=[data-testid="todo-item"s] >> nth=0 >> internal:role=checkbox
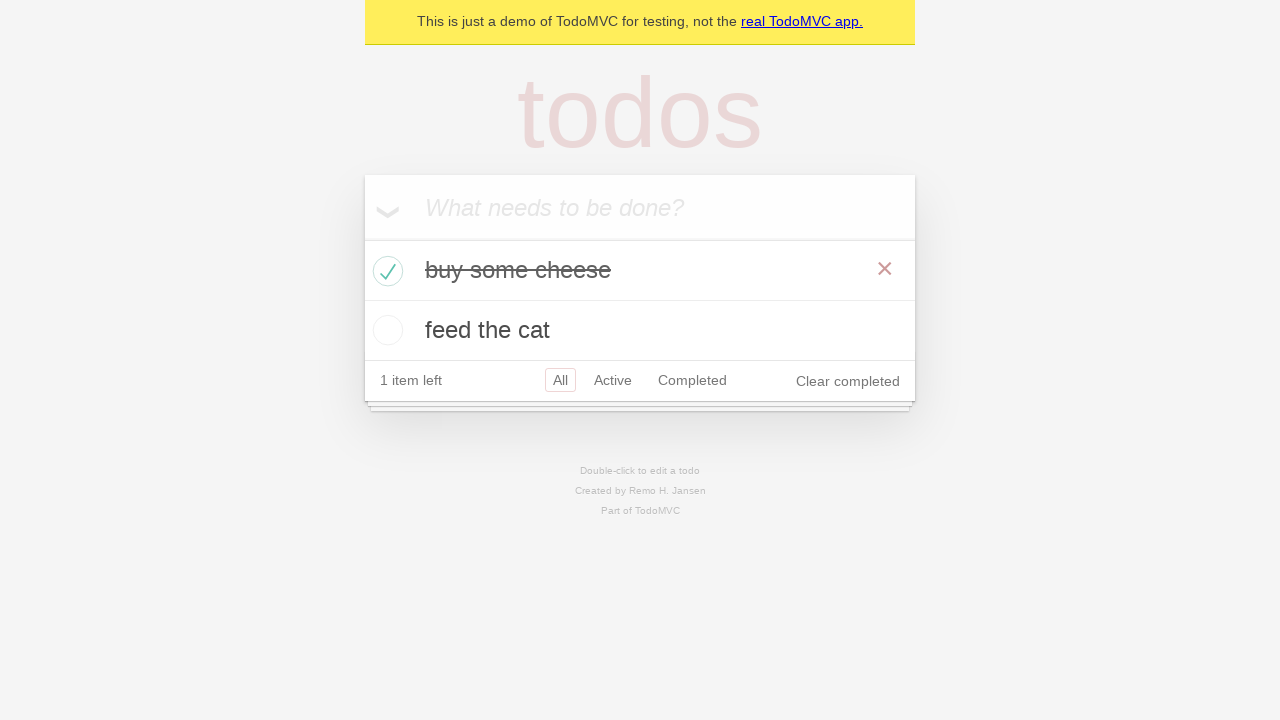

Marked second todo item 'feed the cat' as complete at (385, 330) on internal:testid=[data-testid="todo-item"s] >> nth=1 >> internal:role=checkbox
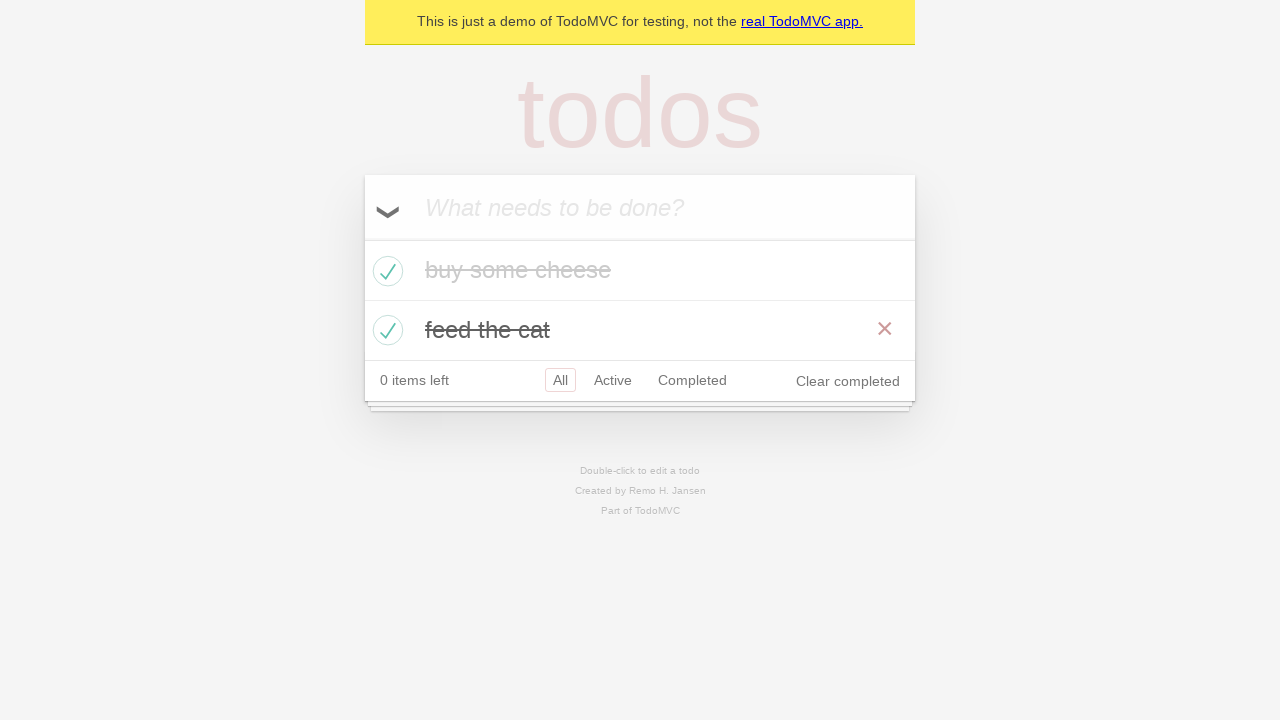

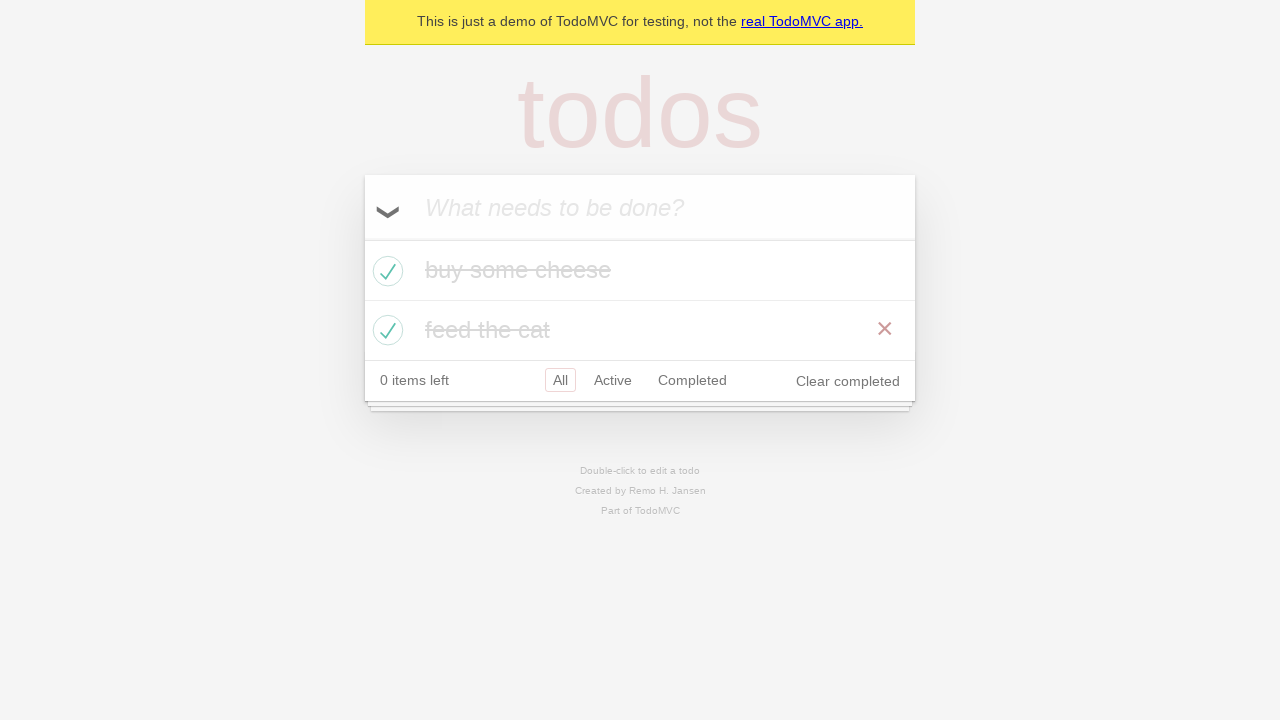